Tests dynamic loading functionality by clicking on a link to view a hidden element, starting the loading process, and waiting for the "Hello World!" text to appear

Starting URL: http://the-internet.herokuapp.com/dynamic_loading

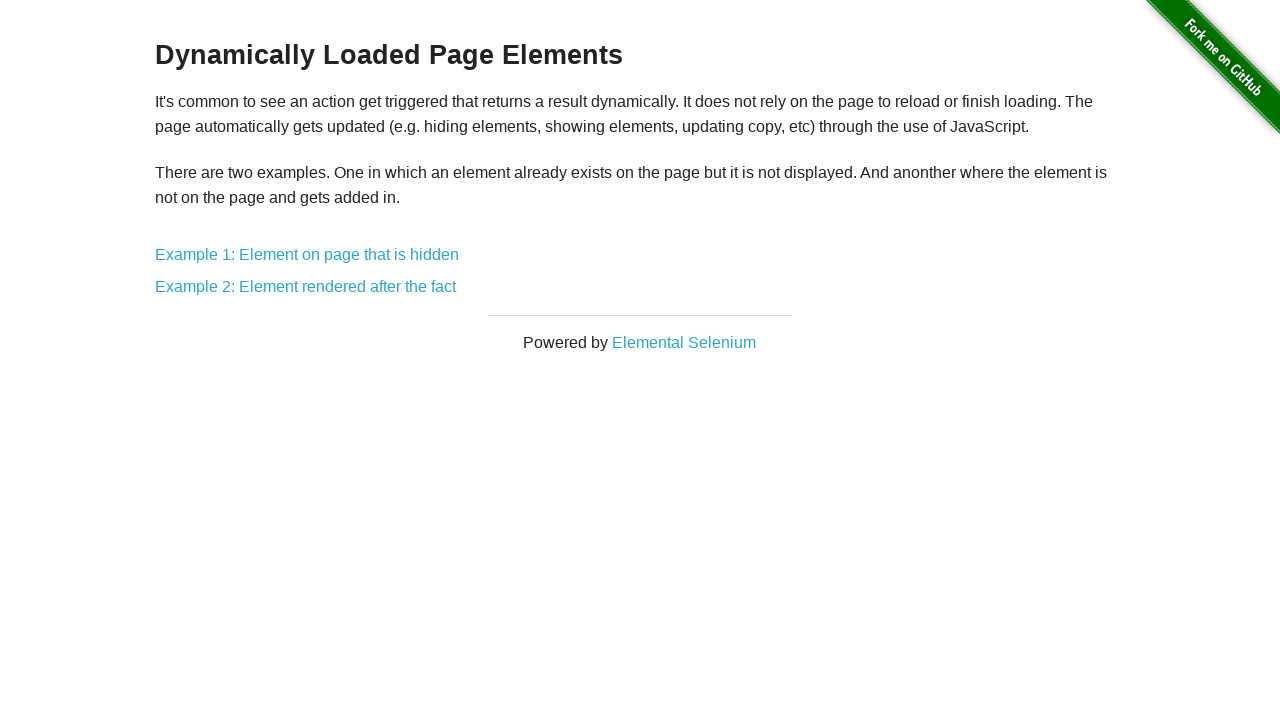

Clicked link to view hidden element at (307, 255) on a:has-text('that is hidden')
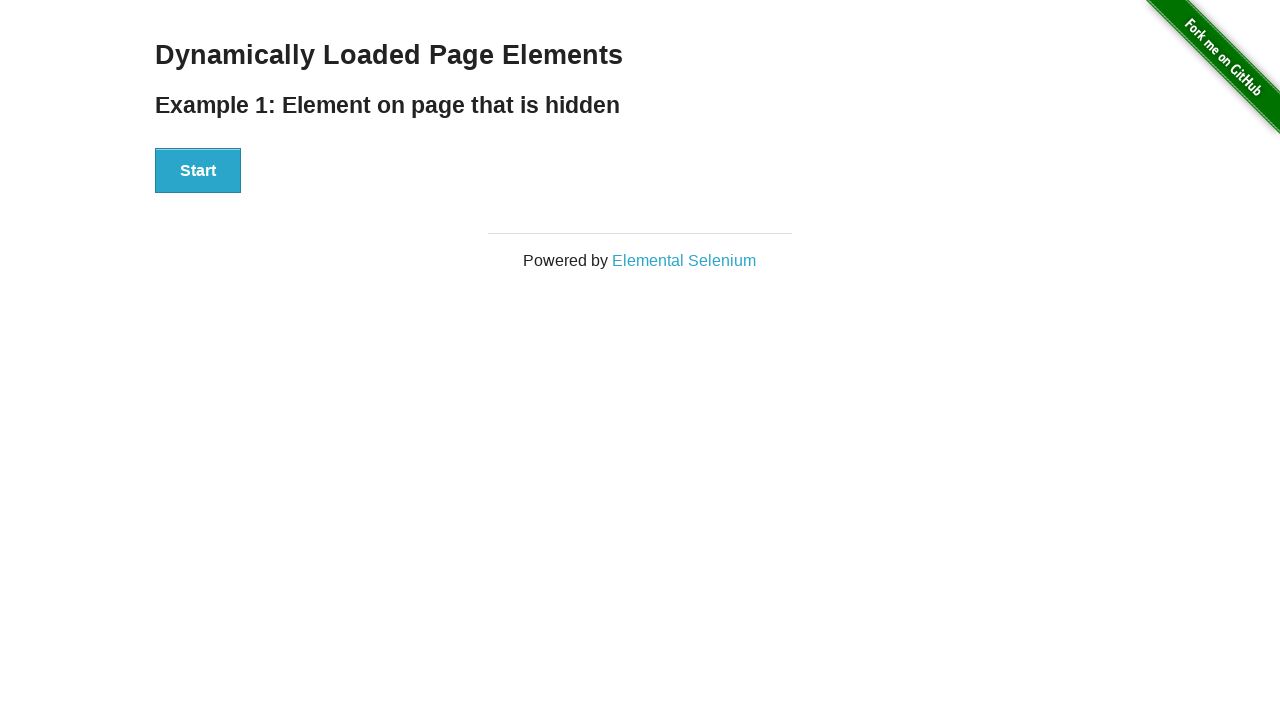

Clicked Start button to begin loading process at (198, 171) on xpath=//button[text()='Start']
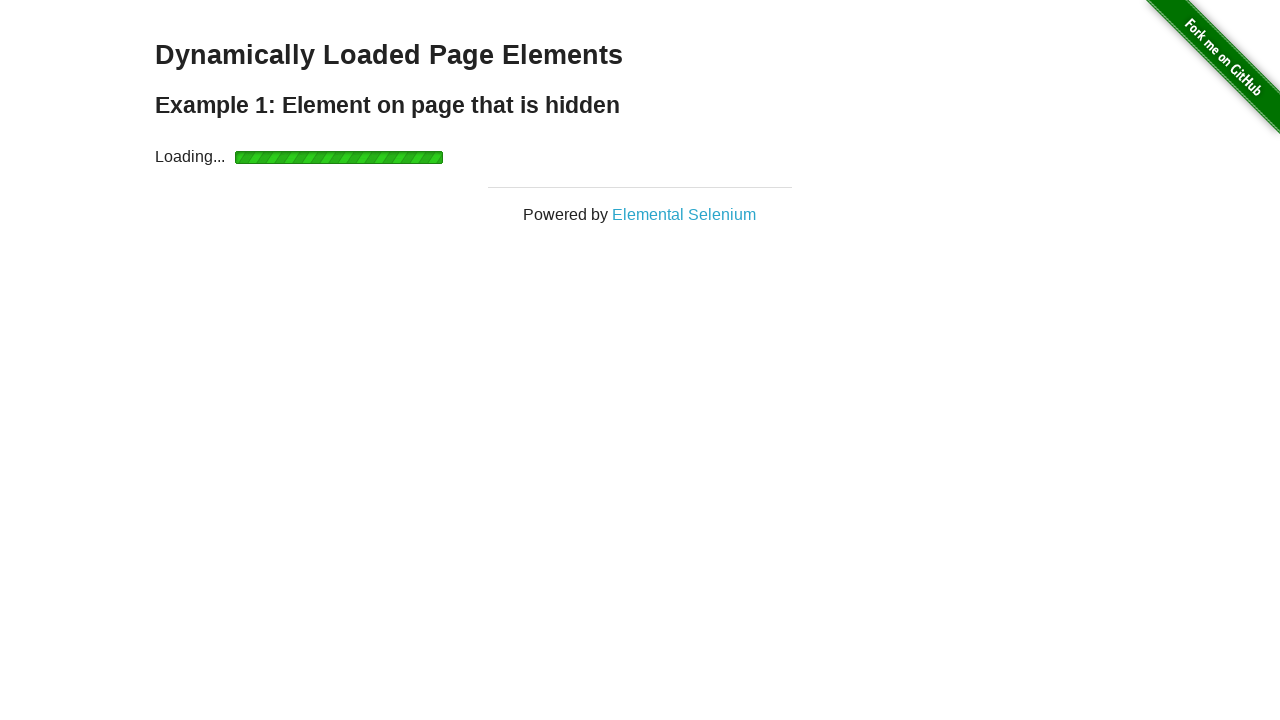

Waited for 'Hello World!' text to appear
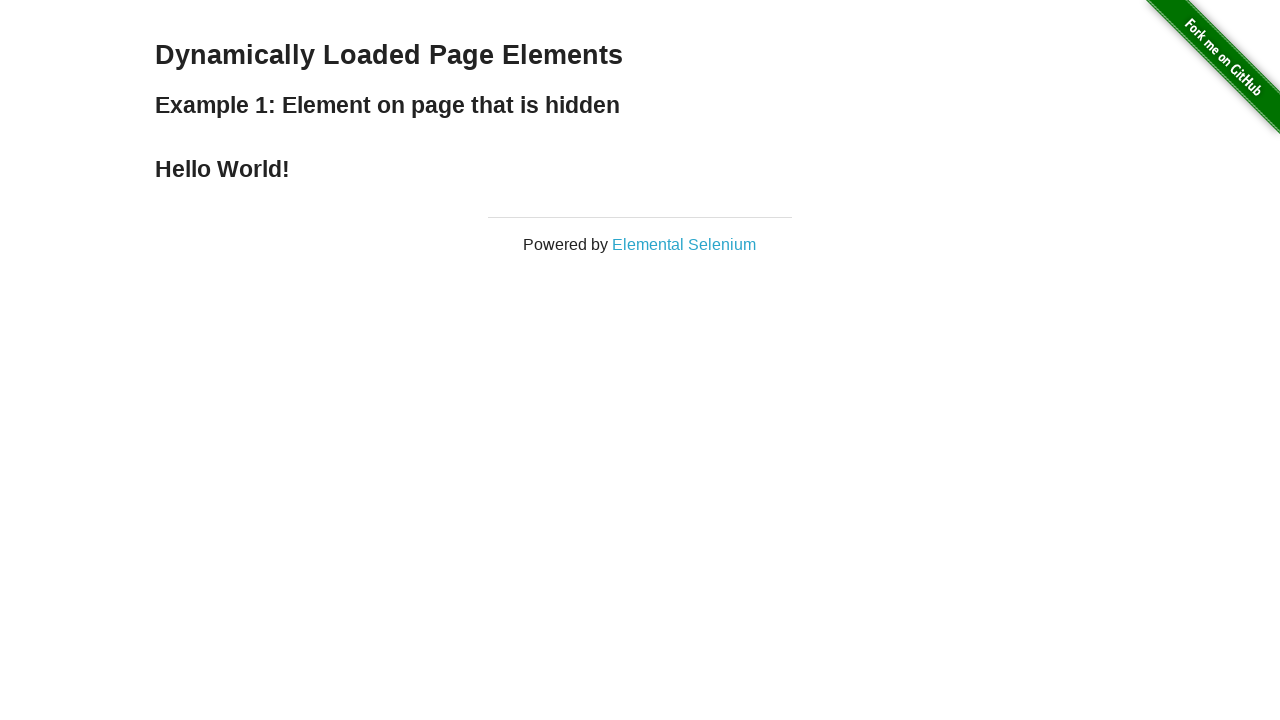

Retrieved text content from finish element
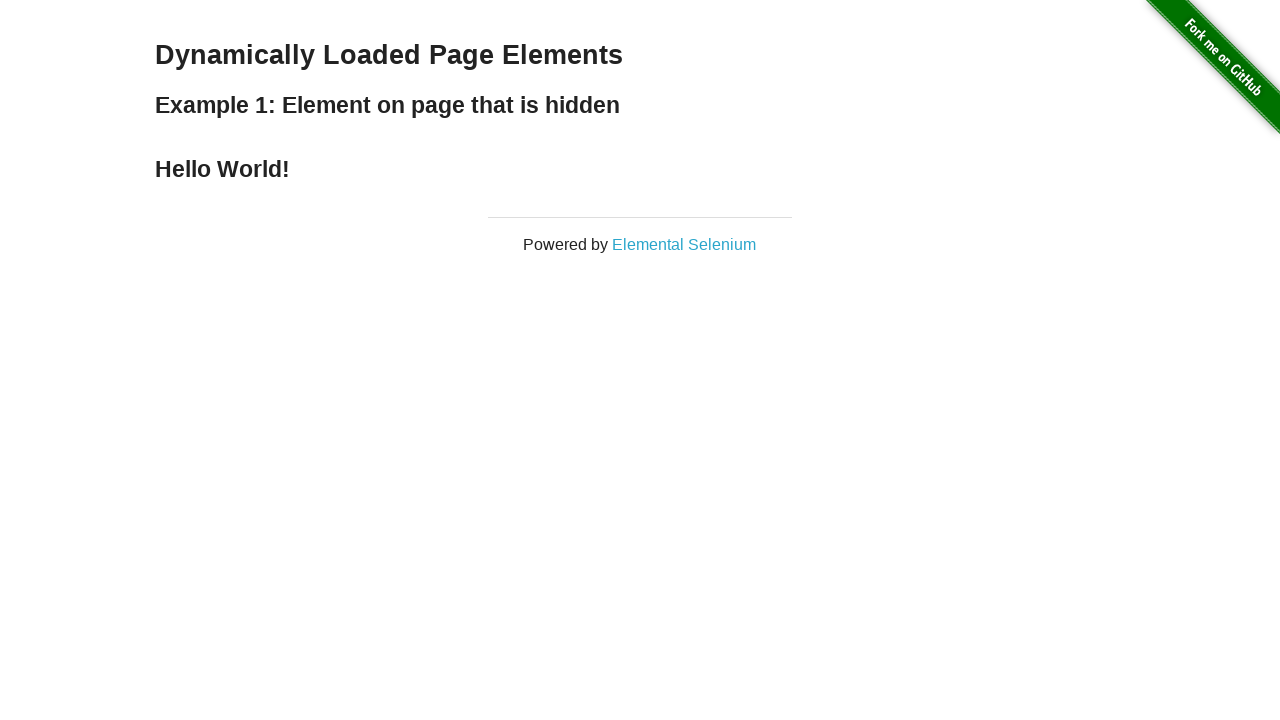

Verified that 'World' text is present in the loaded element
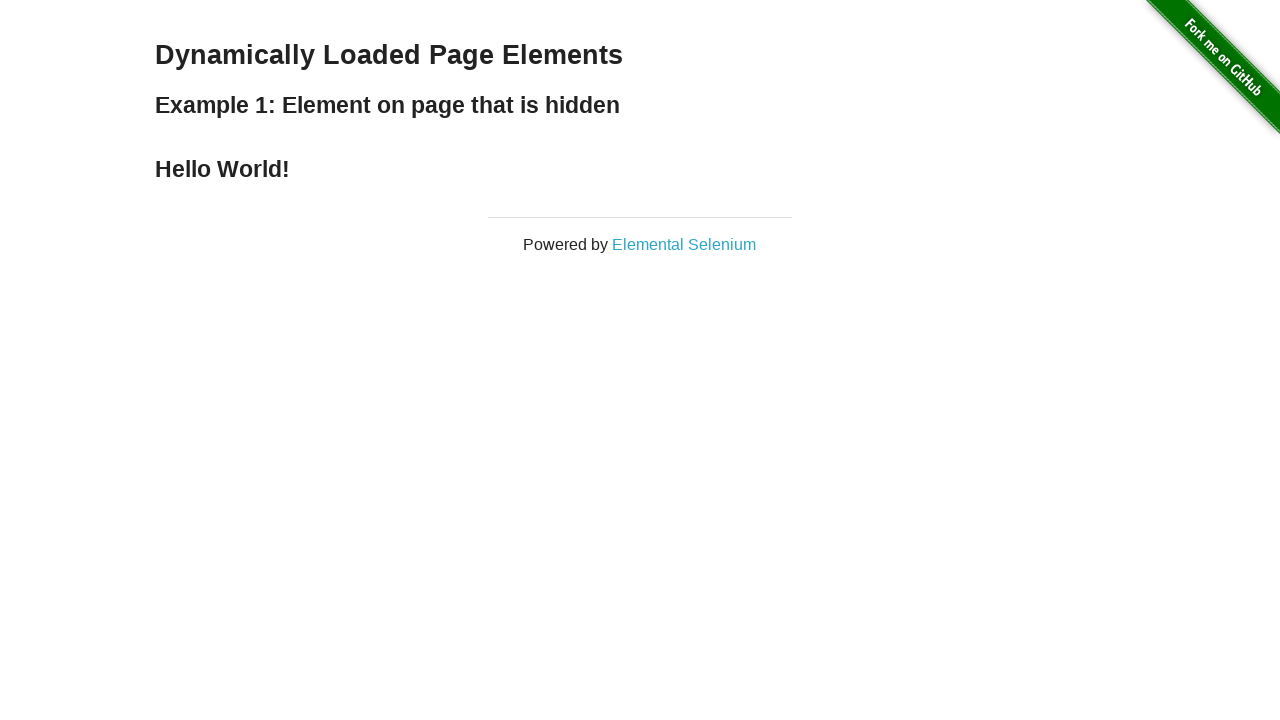

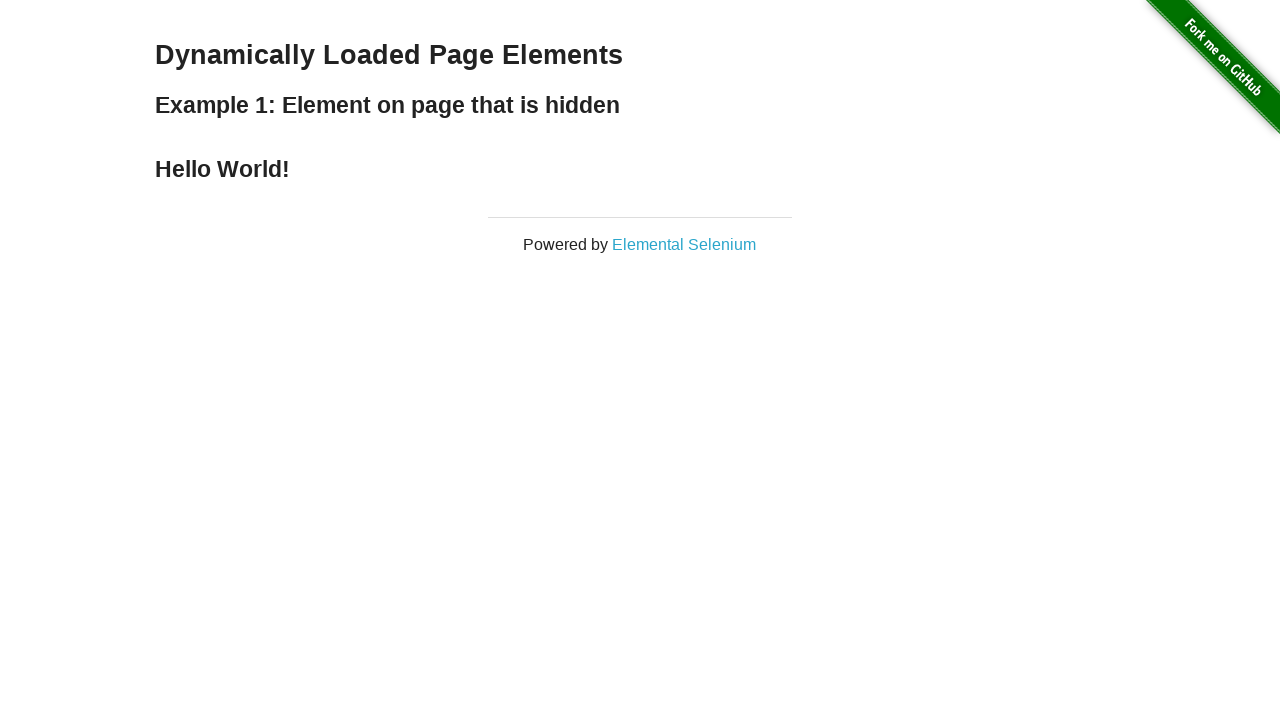